Automates the Mensa IQ test by selecting an age range (18-50), starting the test, and clicking through the first three question answers.

Starting URL: https://test.mensa.no/

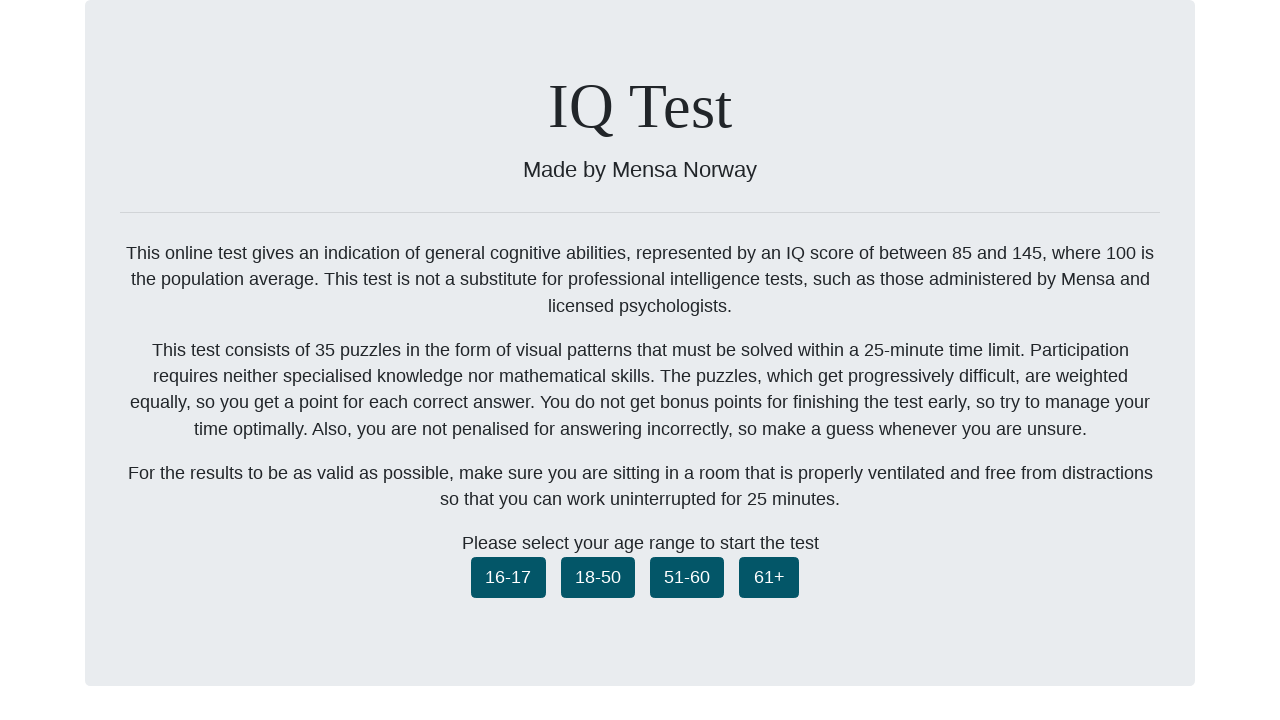

Selected age range 18-50 at (598, 577) on xpath=/html/body/div[2]/main/cach/div[1]/div/div/div[2]/div/button[2]
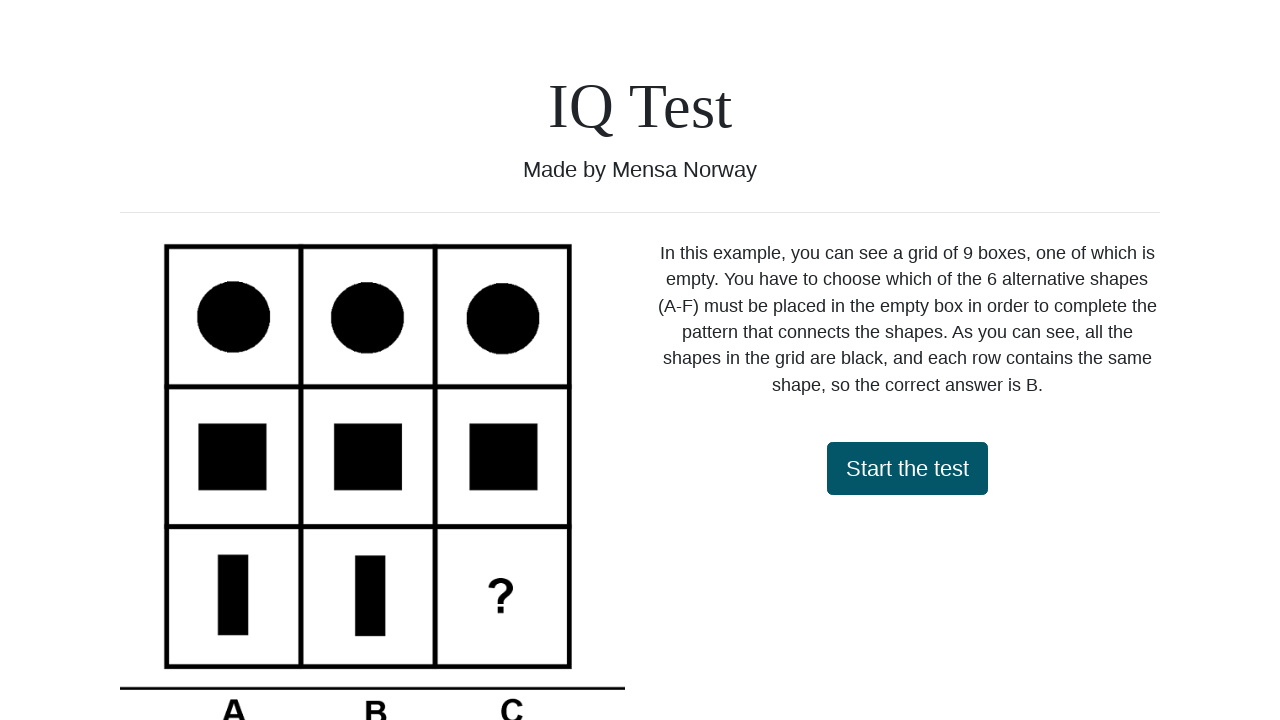

Start test button loaded
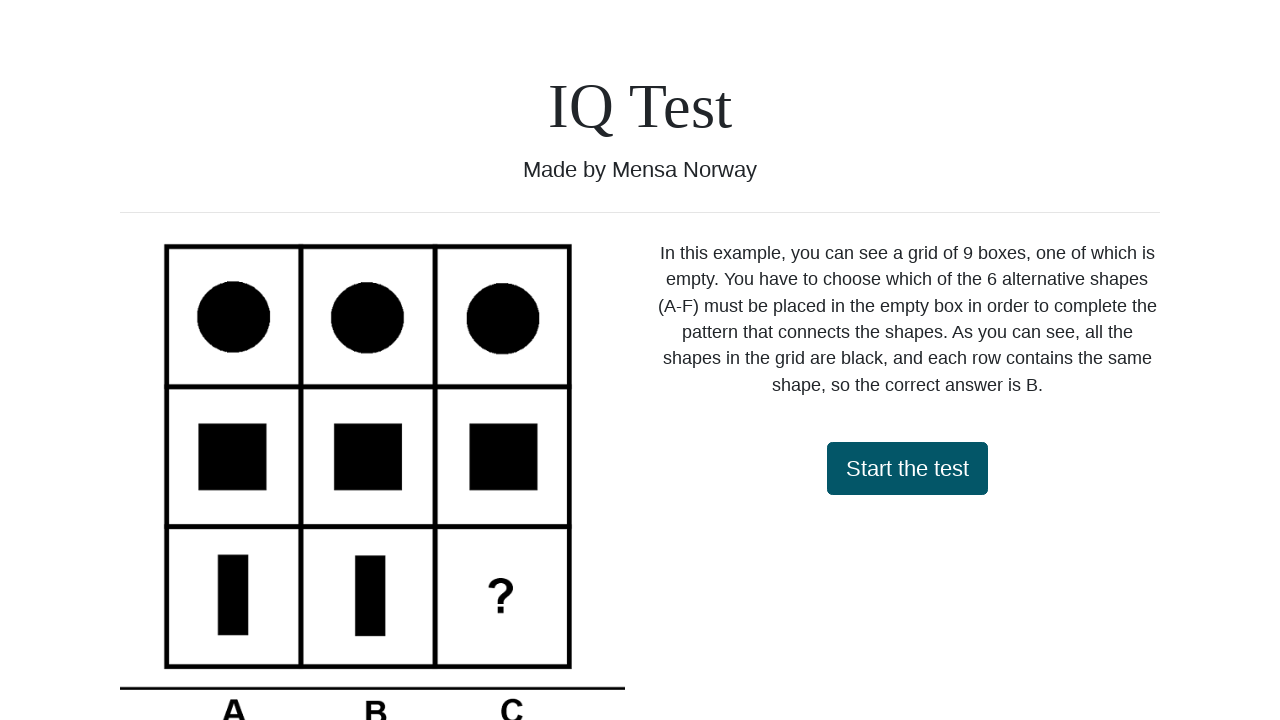

Clicked start test button at (907, 468) on xpath=/html/body/div[2]/main/cach/div[2]/div/div/div/div[2]/button
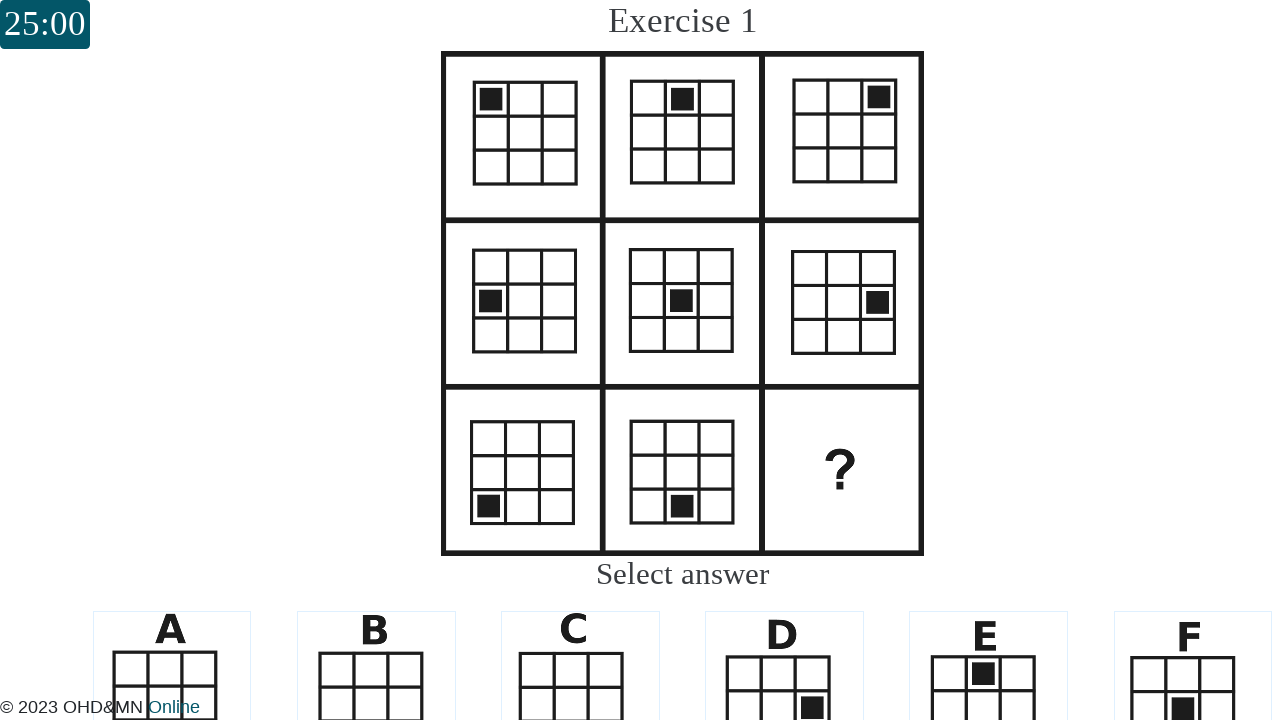

First question loaded
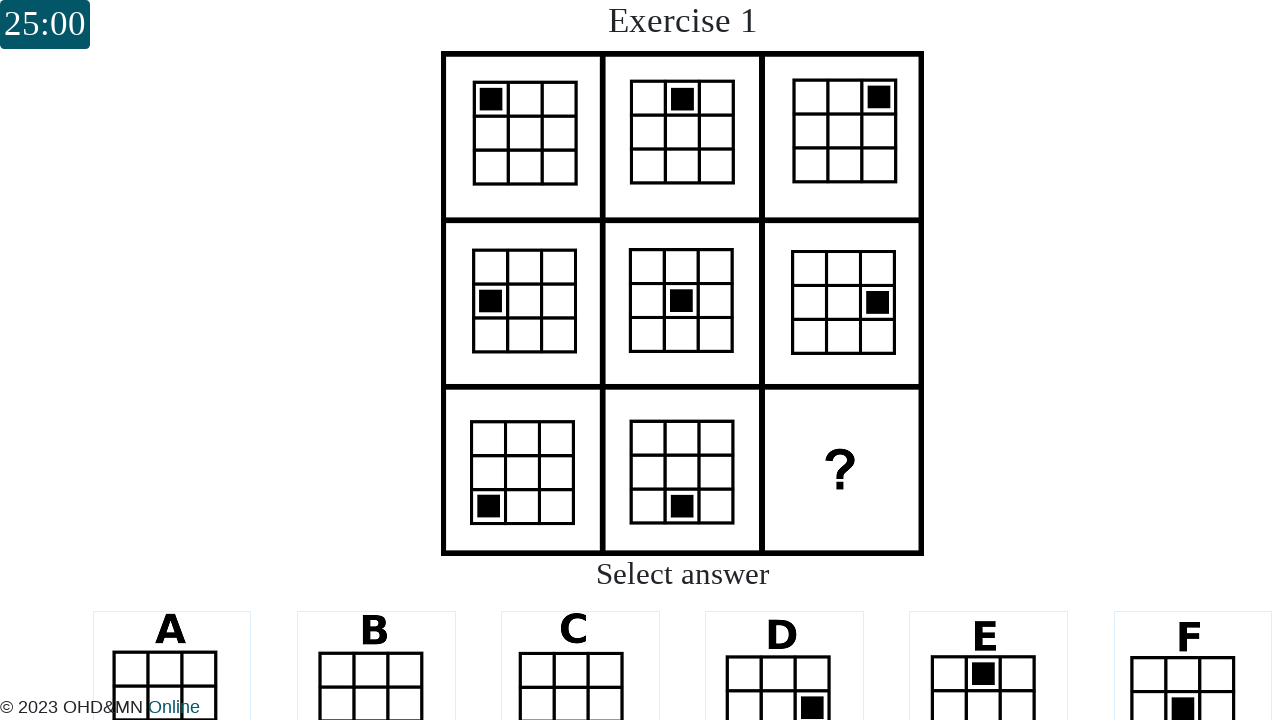

Answered question 1 with option F at (1193, 644) on xpath=/html/body/div[2]/main/cach/div[3]/div[1]/div[3]/div[6]/div/img
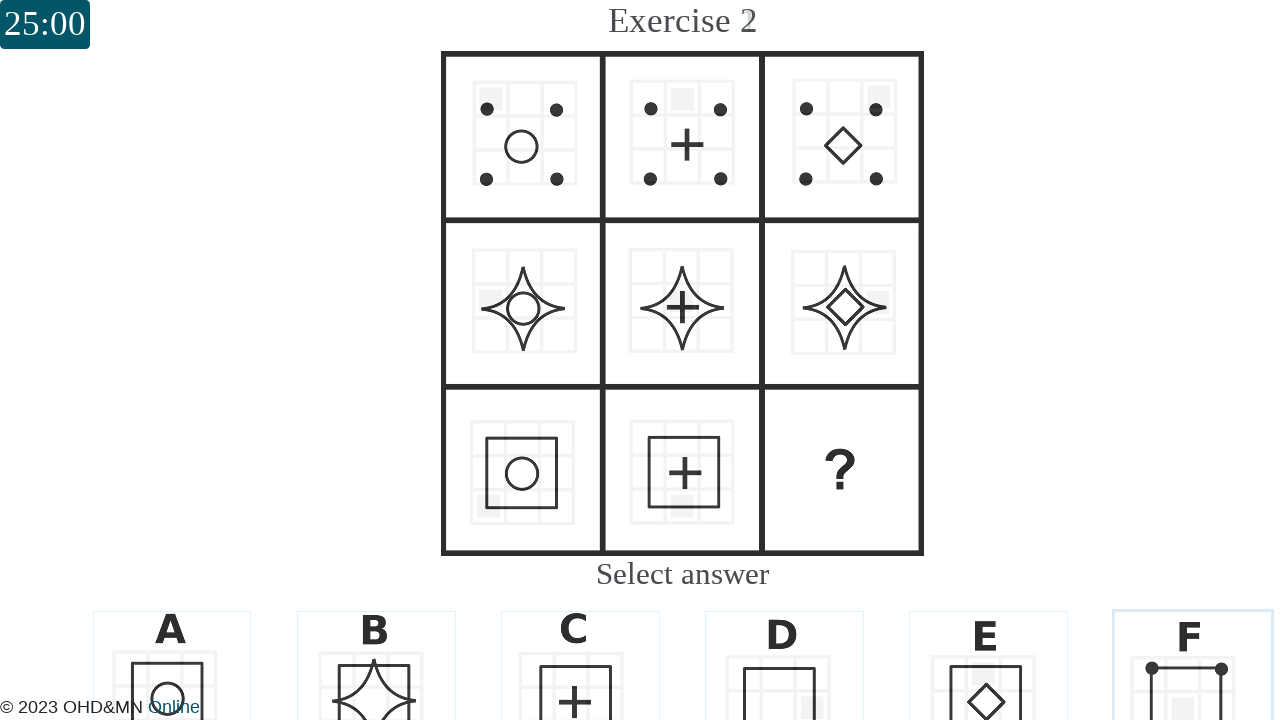

Answered question 2 with option C at (580, 644) on xpath=/html/body/div[2]/main/cach/div[3]/div[2]/div[3]/div[3]/div/img
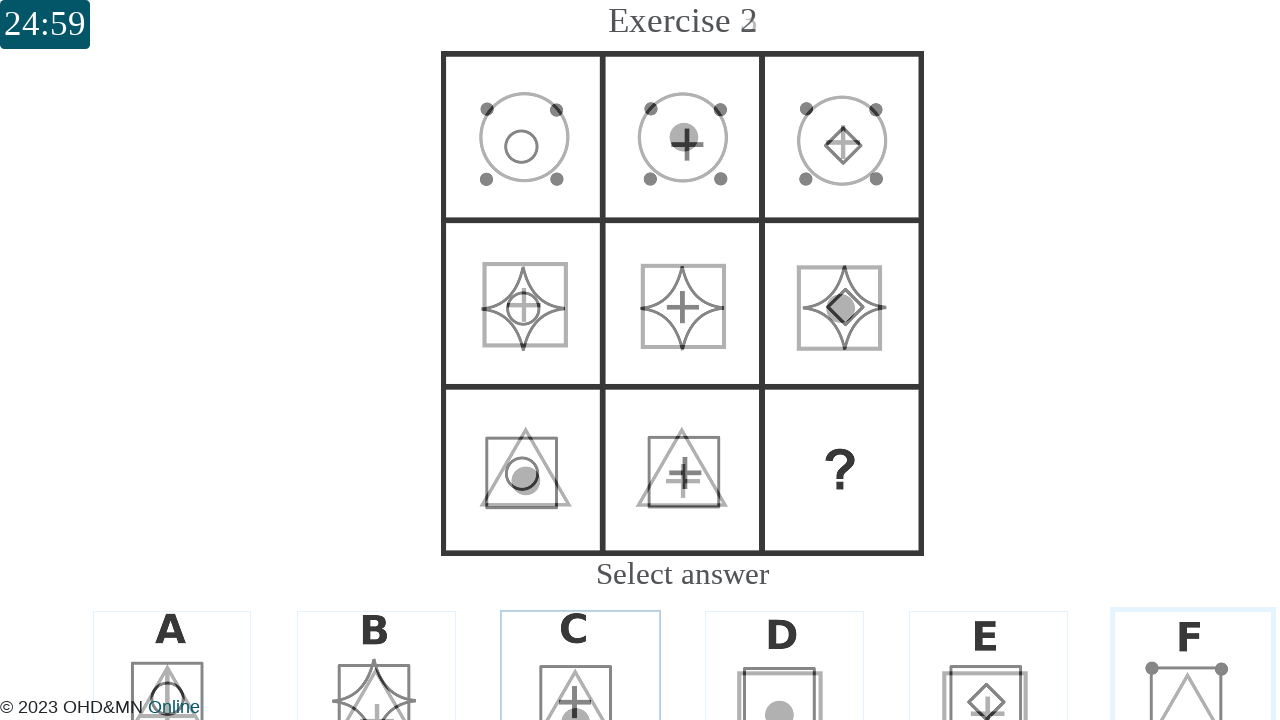

Answered question 3 with option A at (172, 644) on xpath=/html/body/div[2]/main/cach/div[3]/div[3]/div[3]/div[1]/div/img
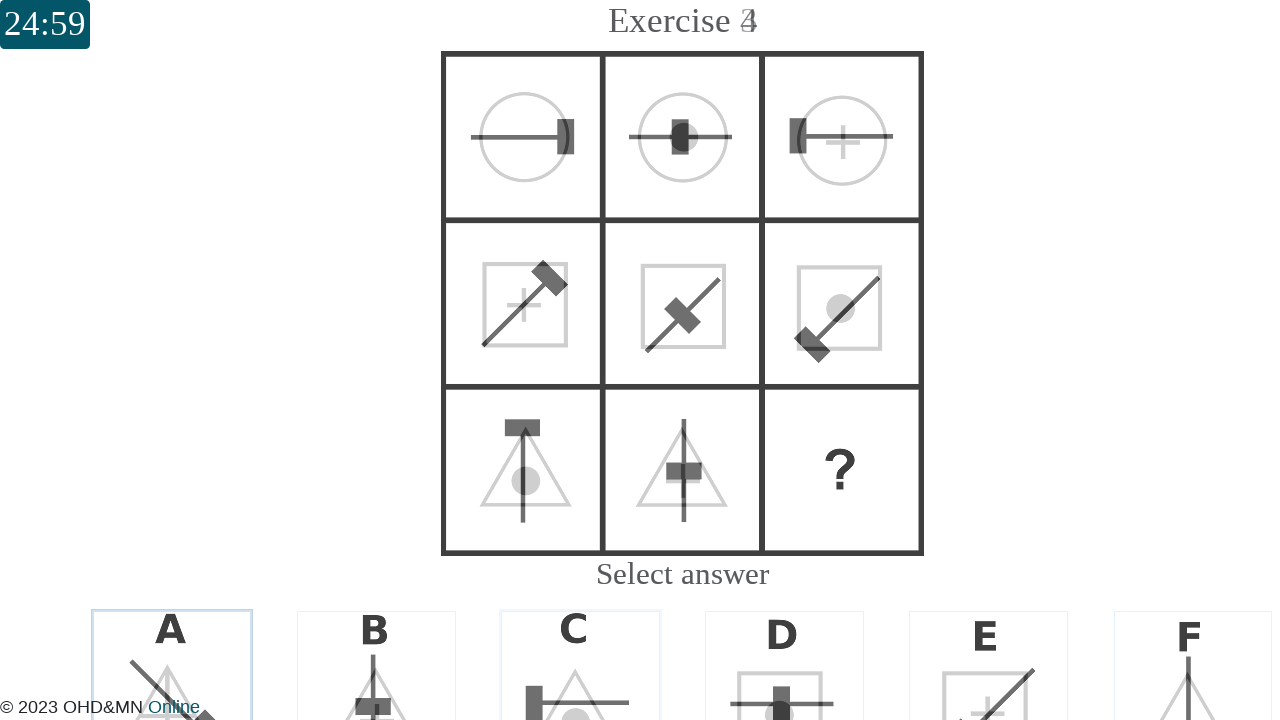

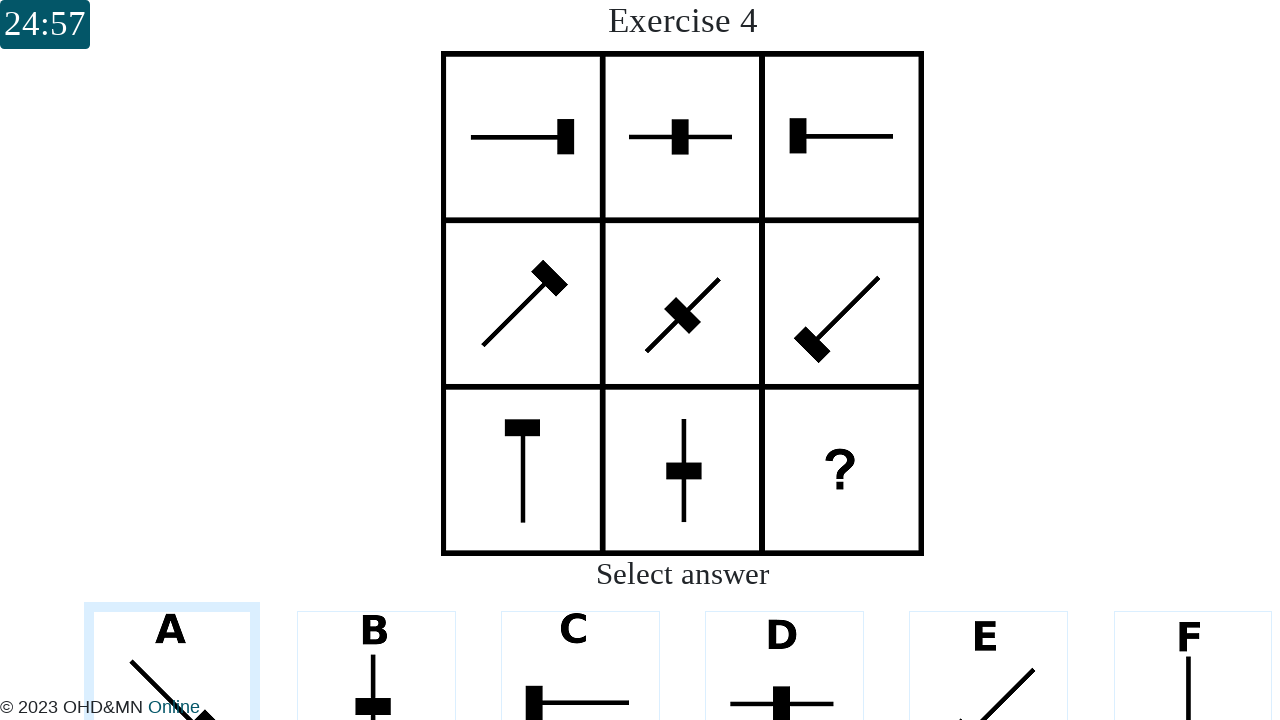